Tests the Email Alert API integration by navigating to email subscription flow and verifying the frequency selection page loads

Starting URL: https://www.gov.uk/search/research-and-statistics

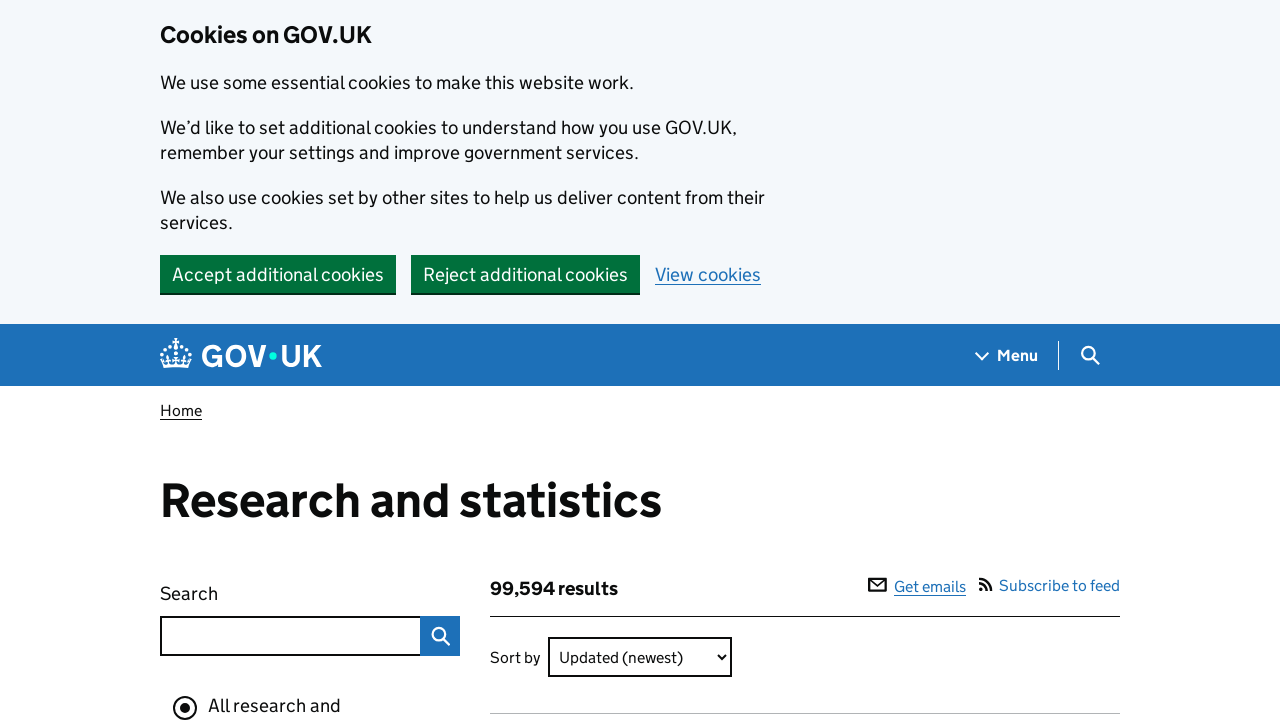

Clicked 'Get emails' link to enter email subscription flow at (917, 586) on internal:role=link[name="Get emails"i] >> nth=0
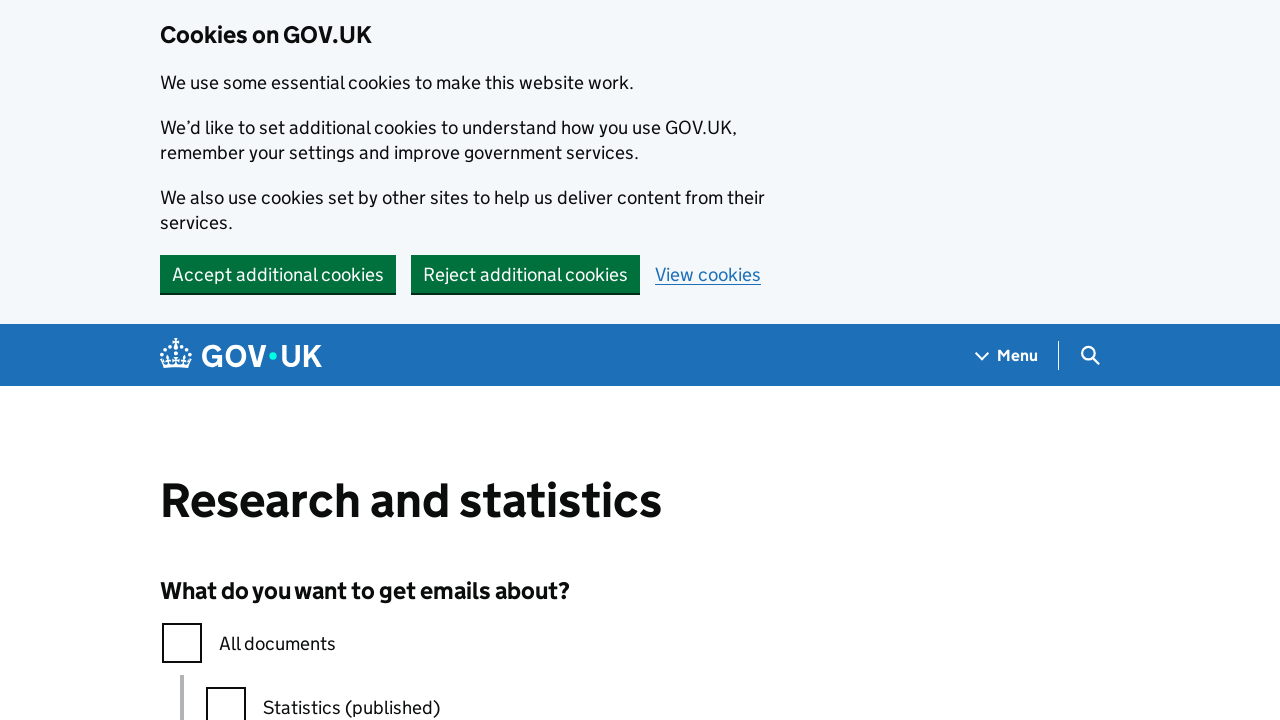

Checked 'Statistics (published)' checkbox at (352, 701) on internal:text="Statistics (published)"i
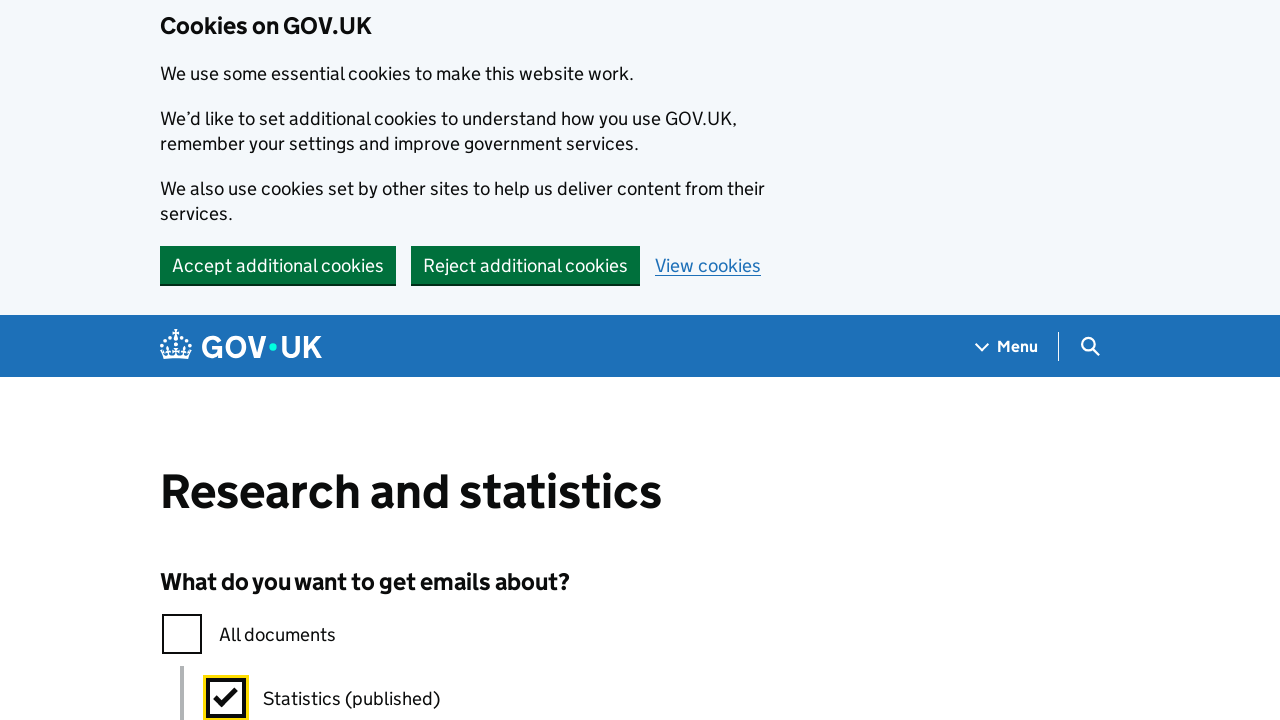

Clicked Continue button to proceed at (209, 360) on internal:role=button[name="Continue"i]
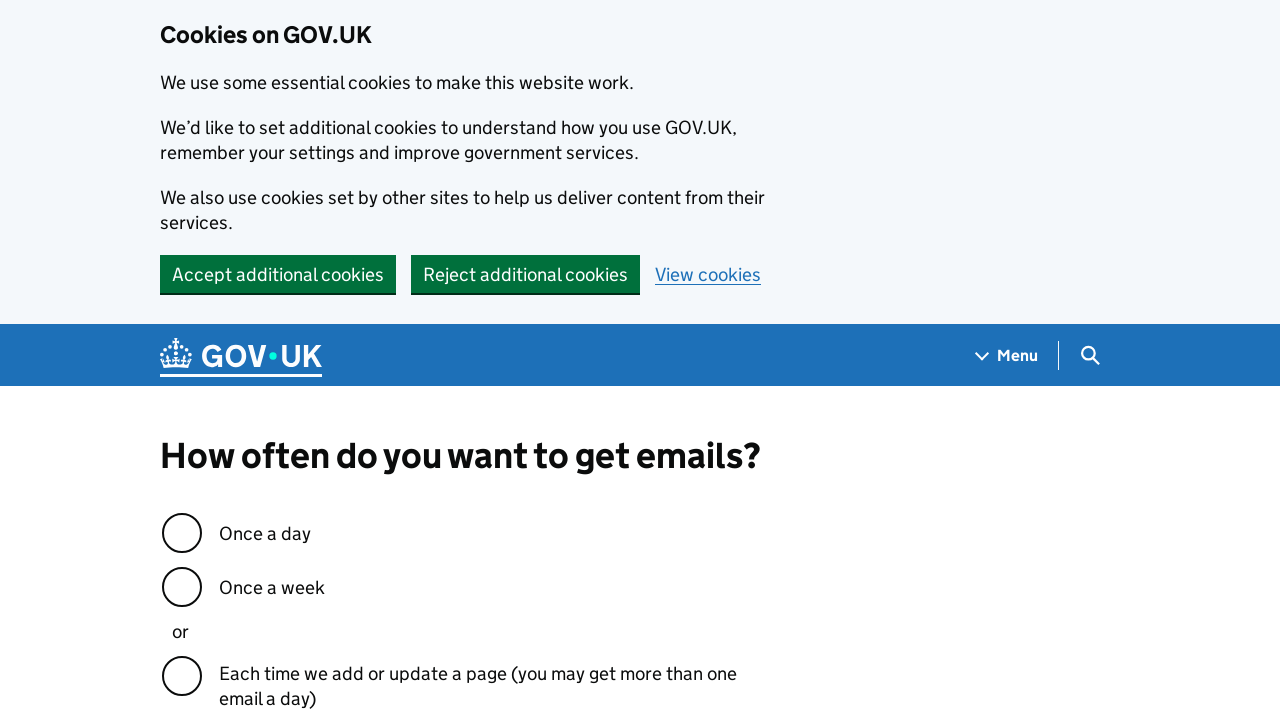

Email frequency selection page loaded successfully, verifying Email Alert API integration
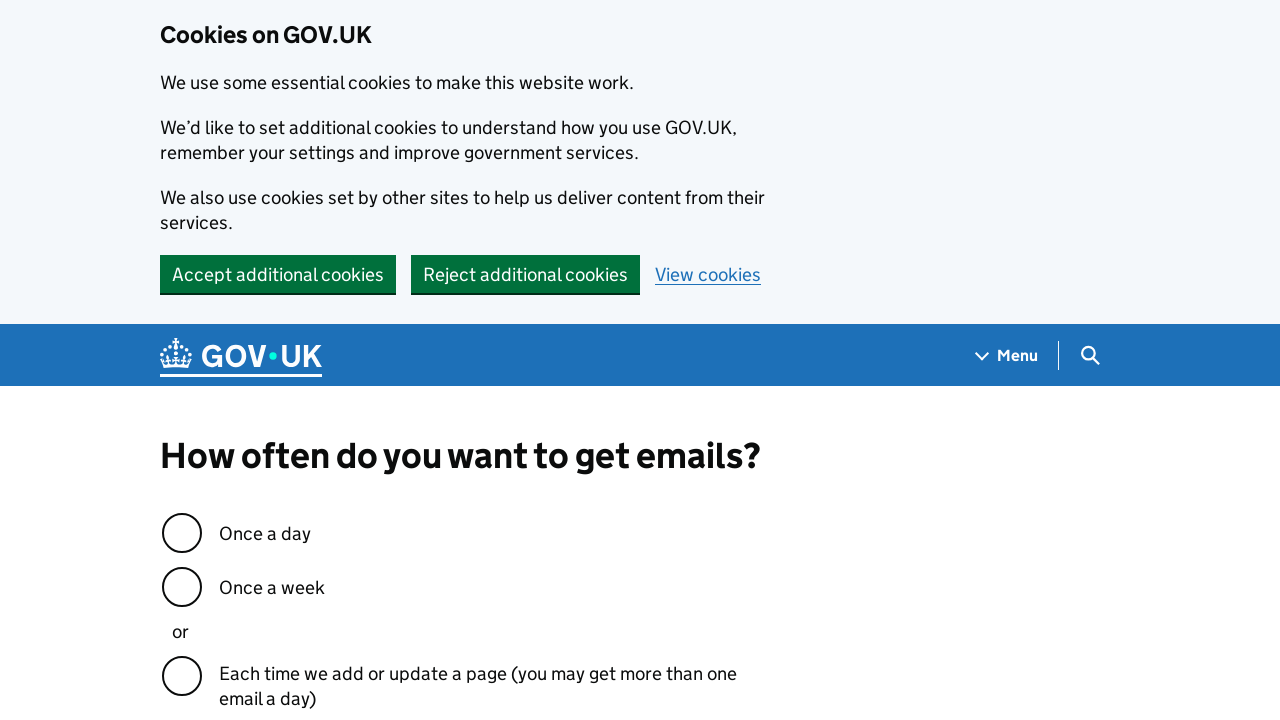

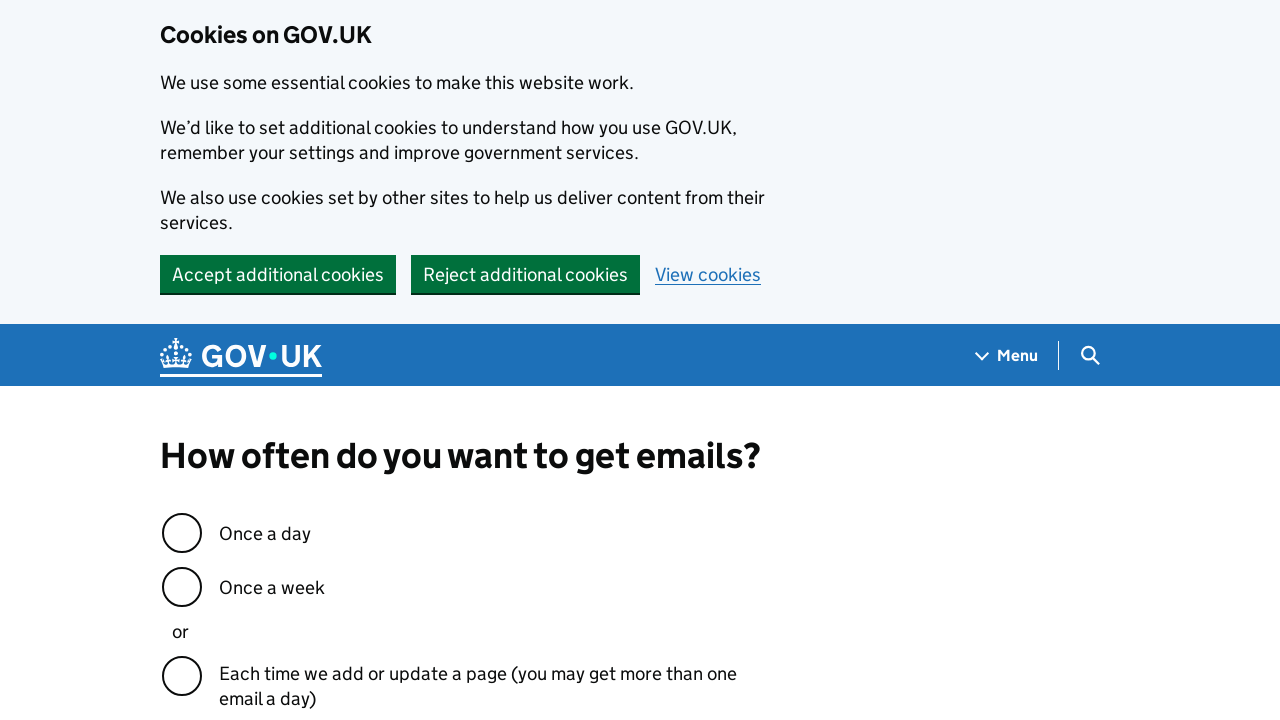